Tests alert dialog with text input field, enters a name and verifies the personalized message

Starting URL: https://demo.automationtesting.in/Alerts.html

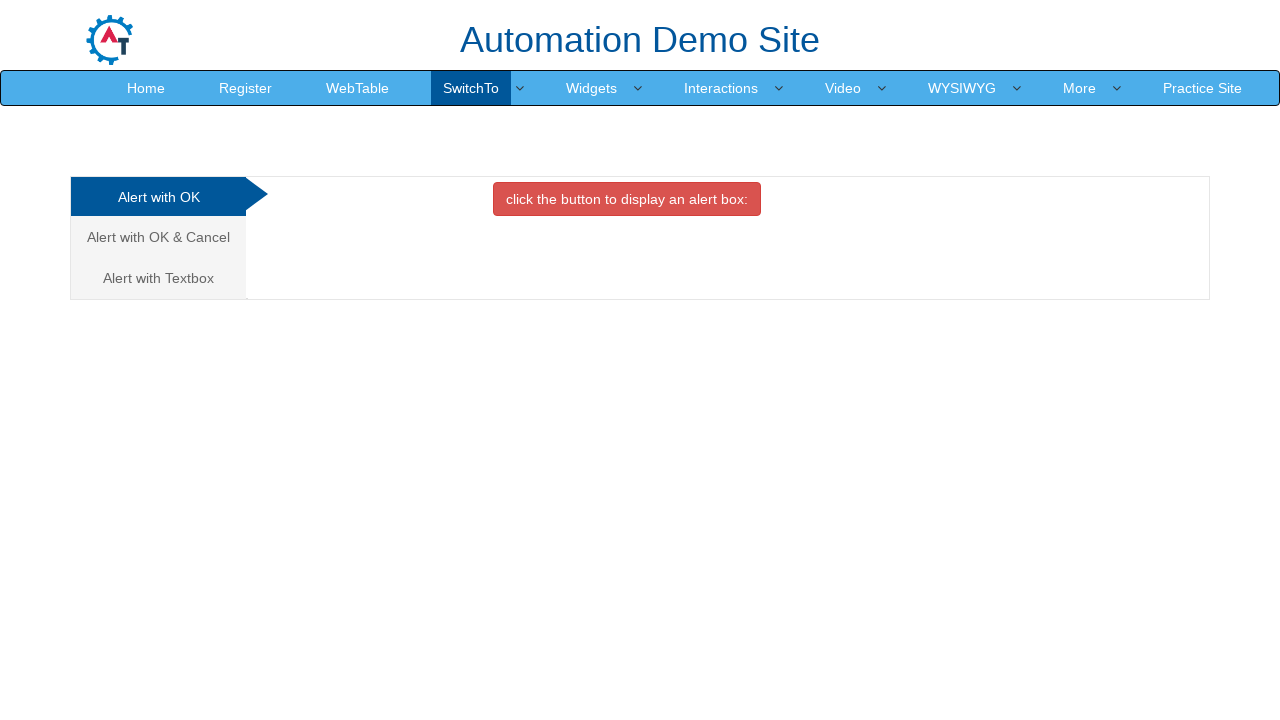

Clicked on Alert with Textbox tab at (158, 278) on xpath=/html/body/div[1]/div/div/div/div[1]/ul/li[3]/a
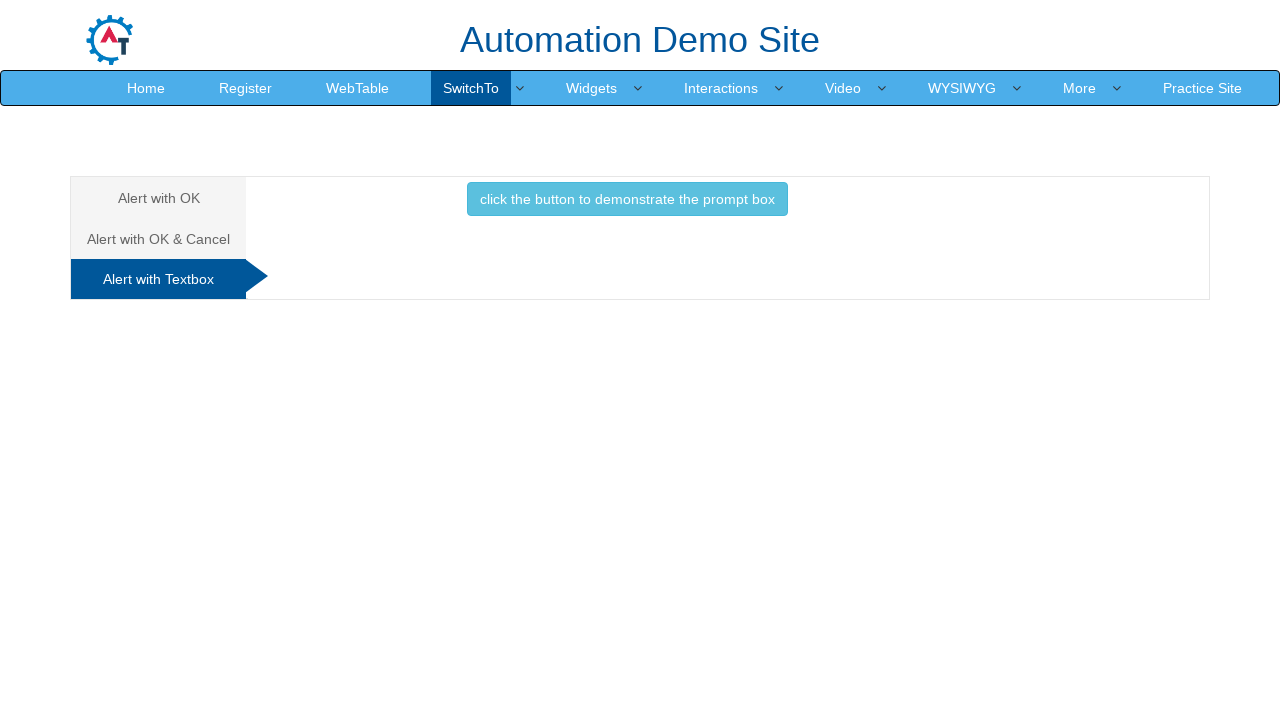

Set up dialog handler to accept with name 'Bruno'
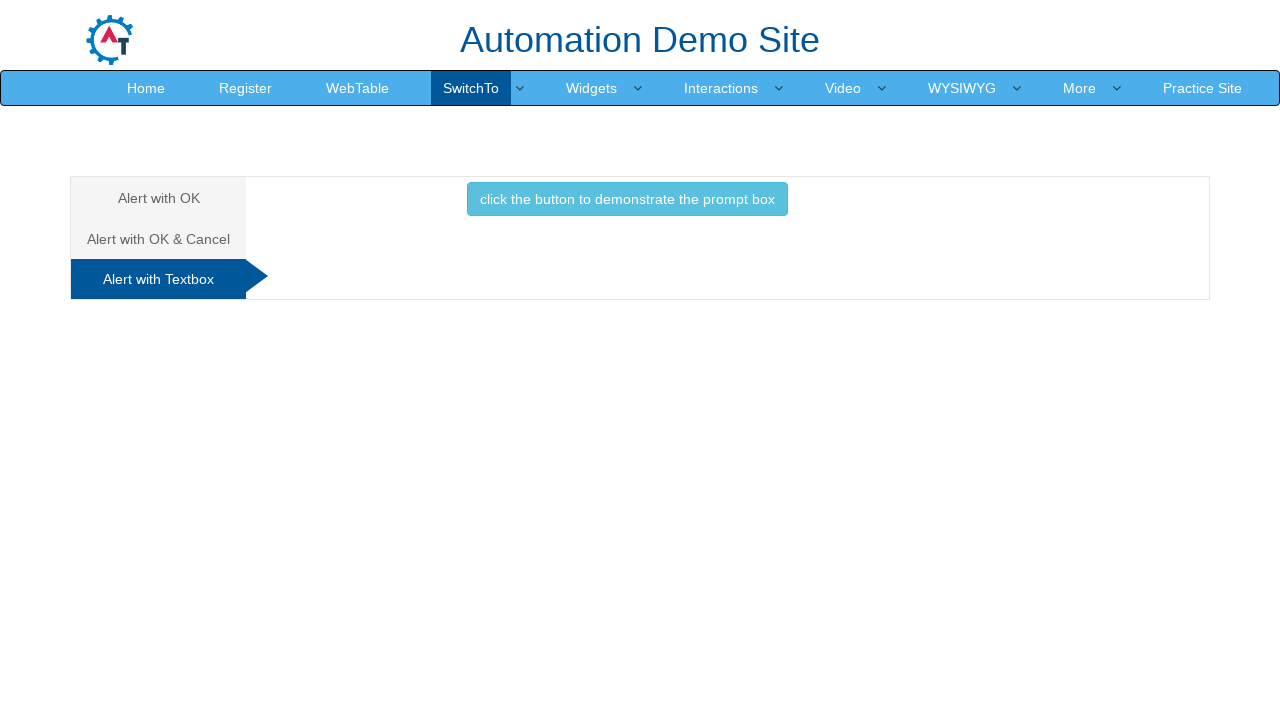

Clicked button to display text input alert dialog at (627, 199) on xpath=//*[@id='Textbox']/button
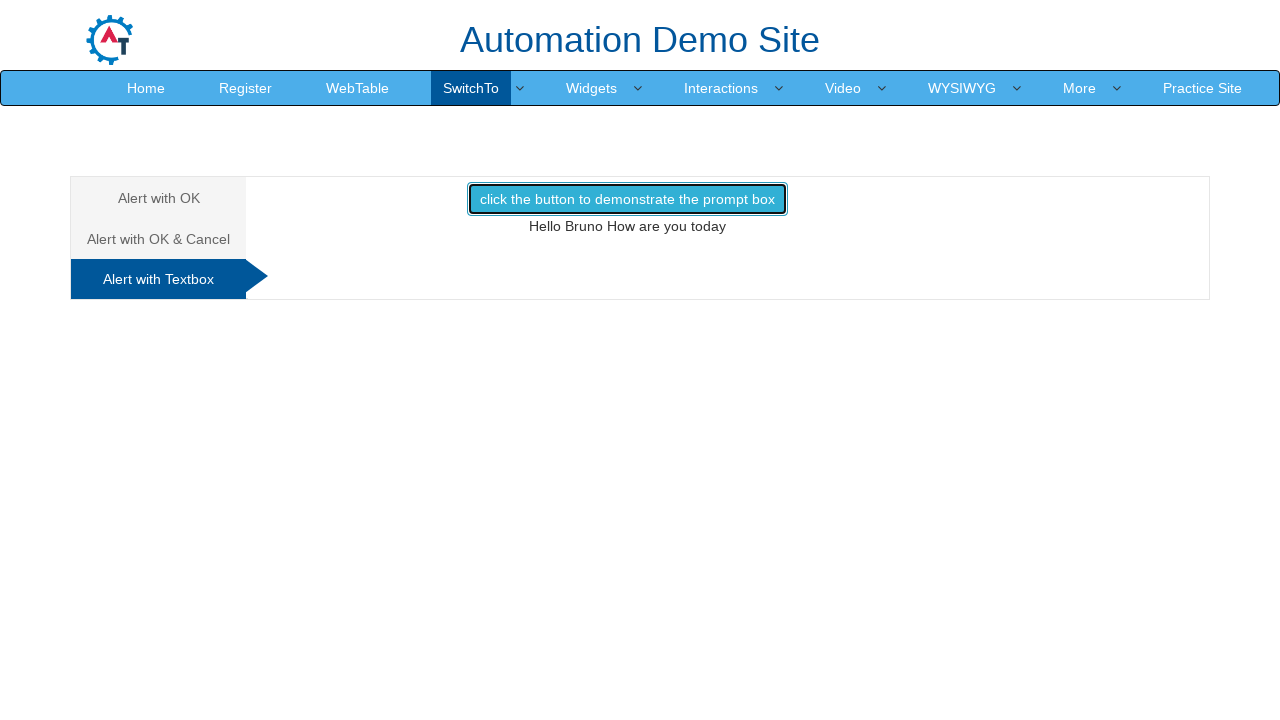

Personalized message appeared after entering name
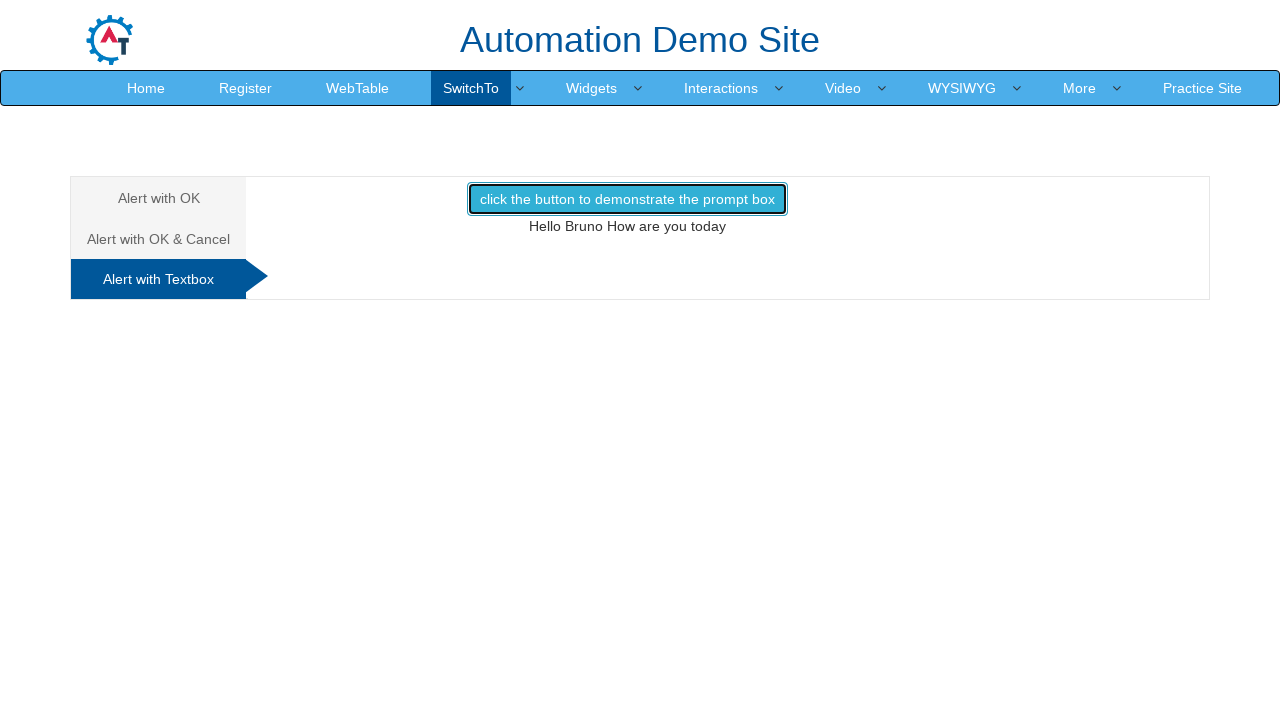

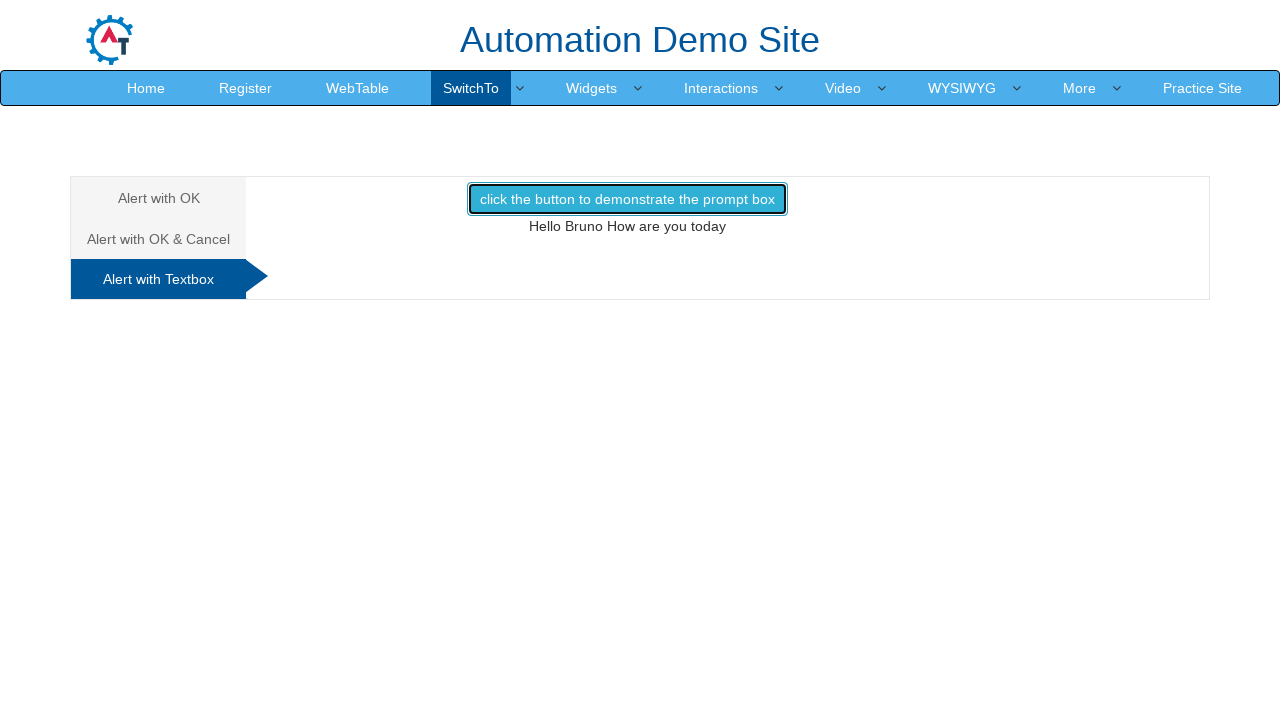